Tests clearing the complete state of all items by checking and then unchecking toggle all

Starting URL: https://demo.playwright.dev/todomvc

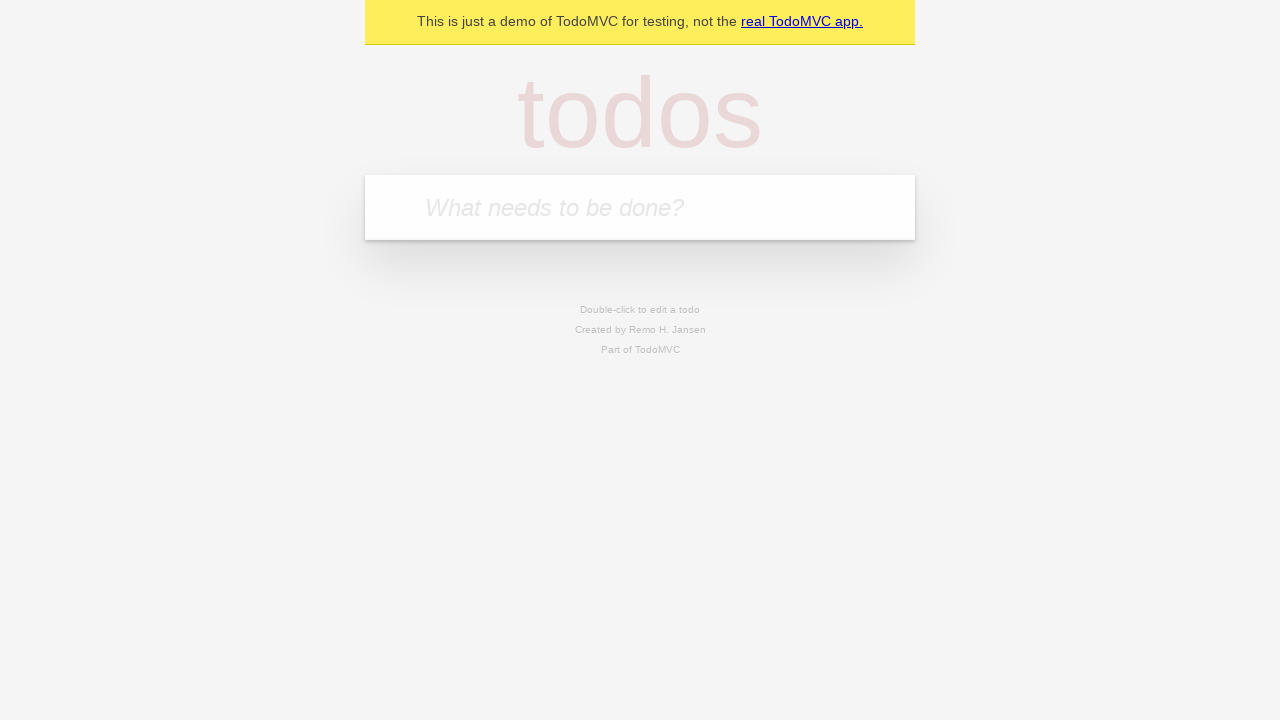

Filled todo input with 'buy some cheese' on internal:attr=[placeholder="What needs to be done?"i]
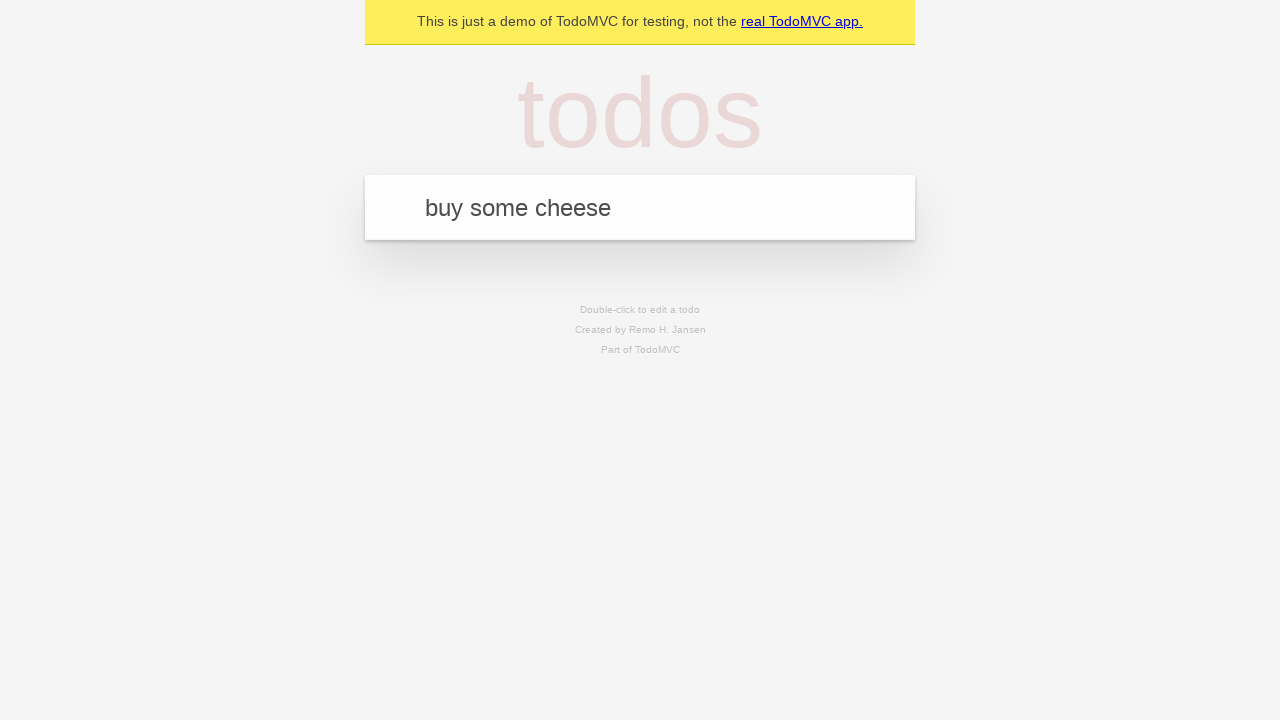

Pressed Enter to create todo 'buy some cheese' on internal:attr=[placeholder="What needs to be done?"i]
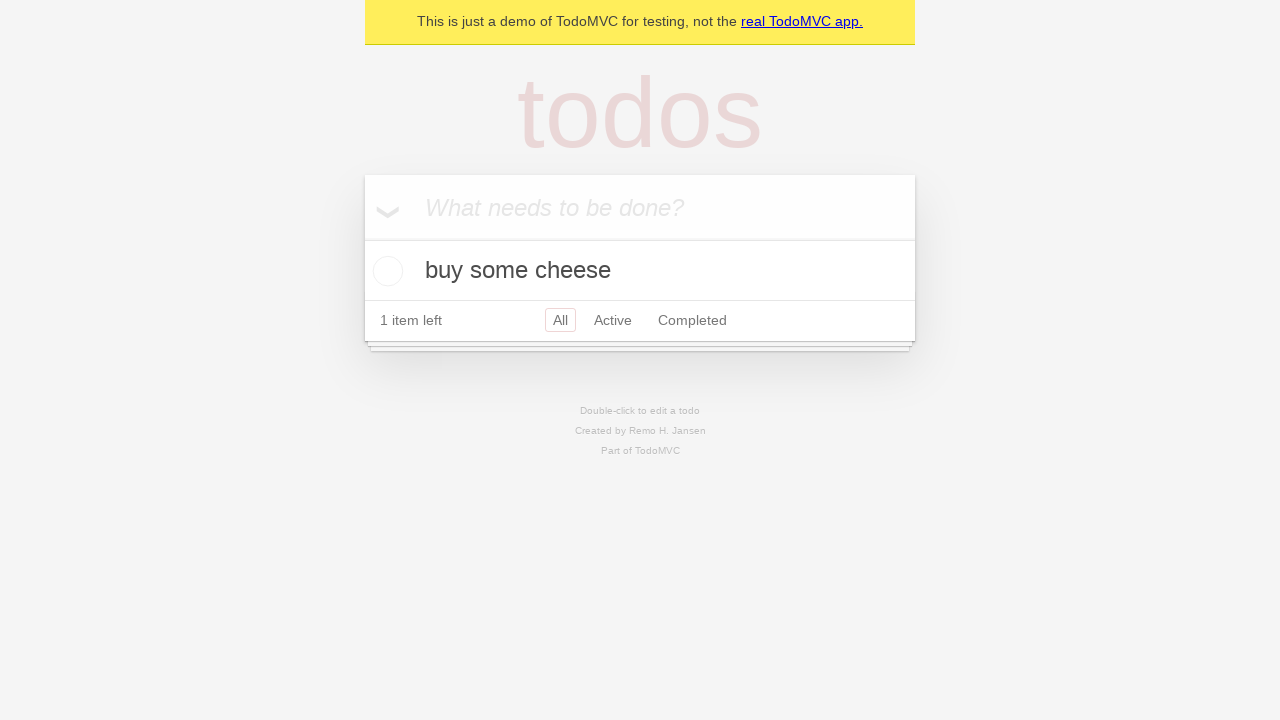

Filled todo input with 'feed the cat' on internal:attr=[placeholder="What needs to be done?"i]
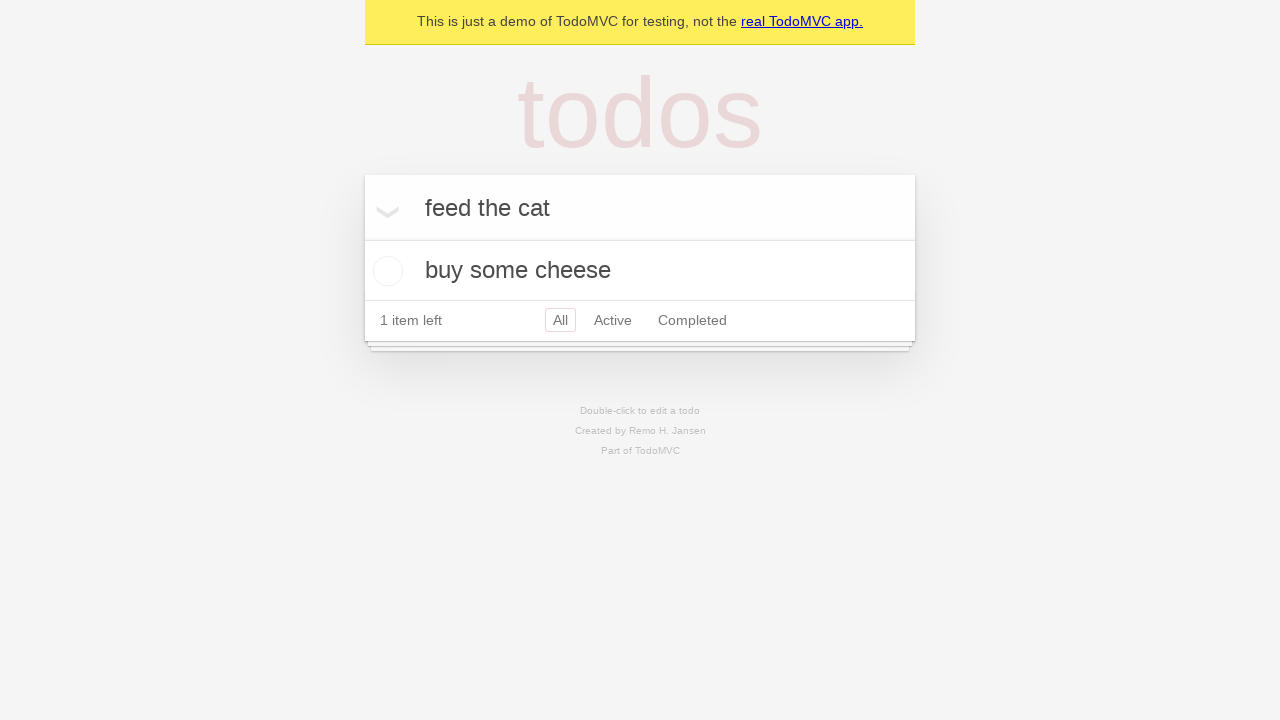

Pressed Enter to create todo 'feed the cat' on internal:attr=[placeholder="What needs to be done?"i]
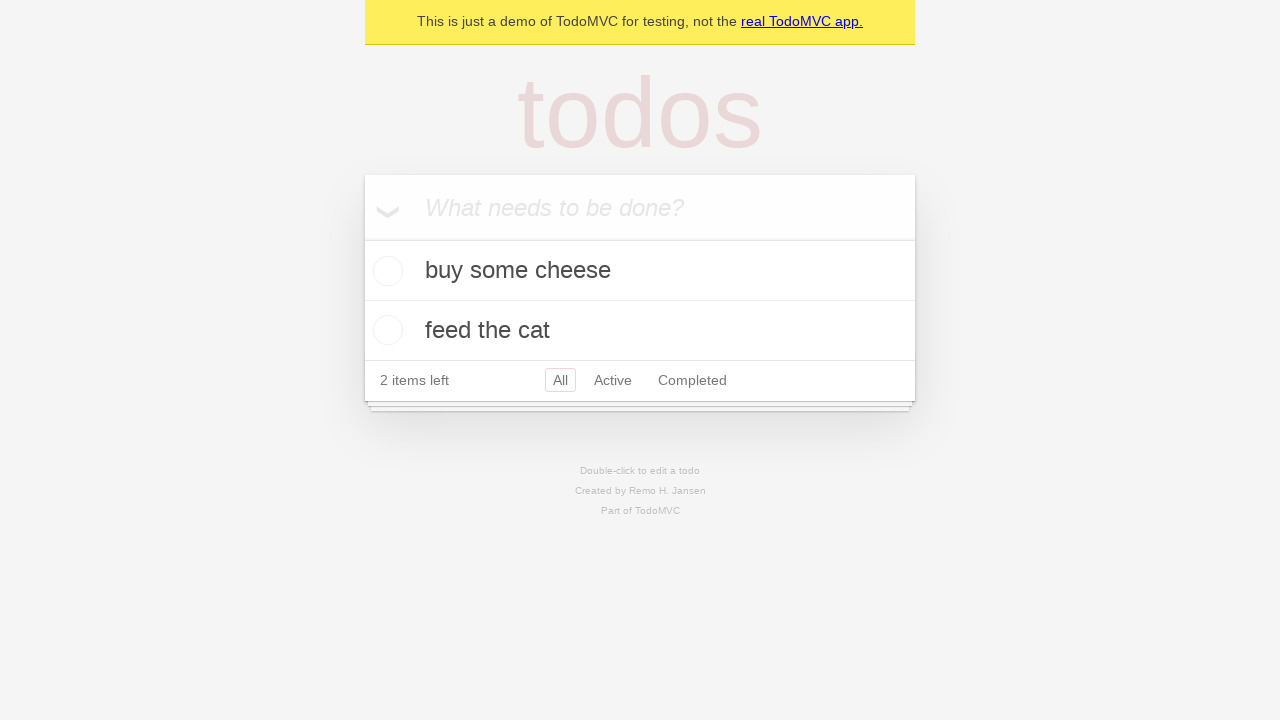

Filled todo input with 'book a doctors appointment' on internal:attr=[placeholder="What needs to be done?"i]
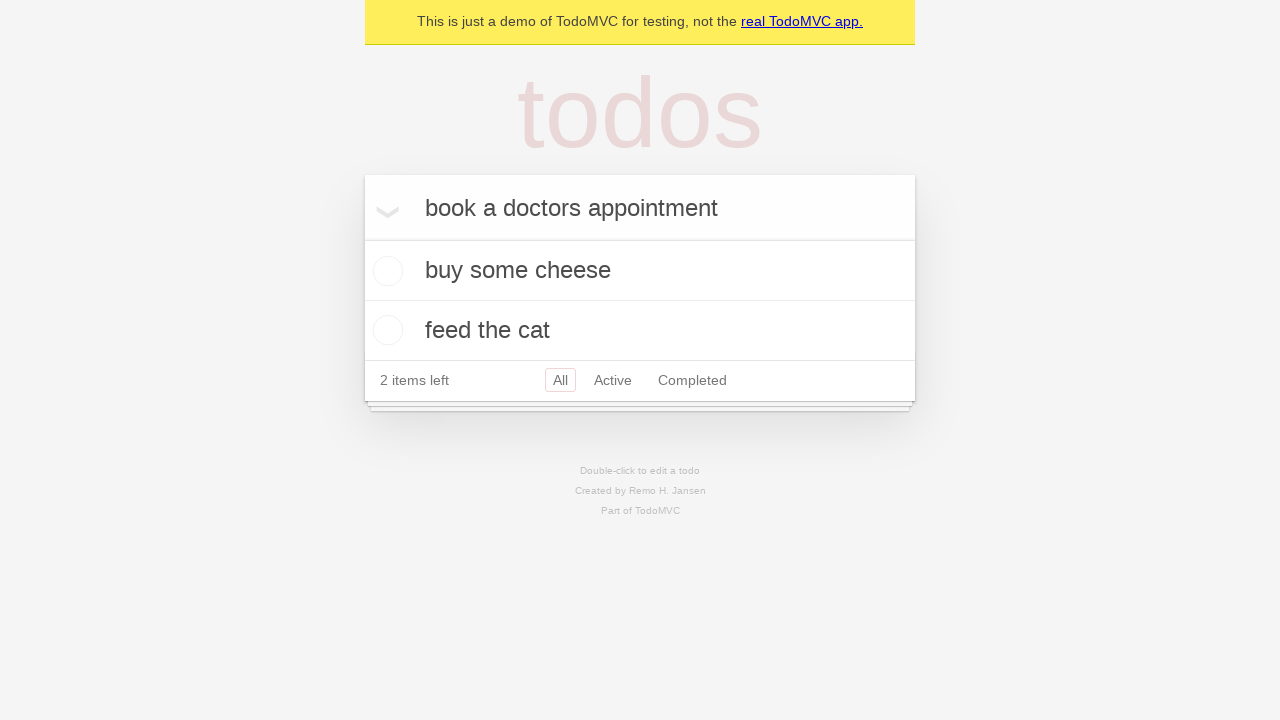

Pressed Enter to create todo 'book a doctors appointment' on internal:attr=[placeholder="What needs to be done?"i]
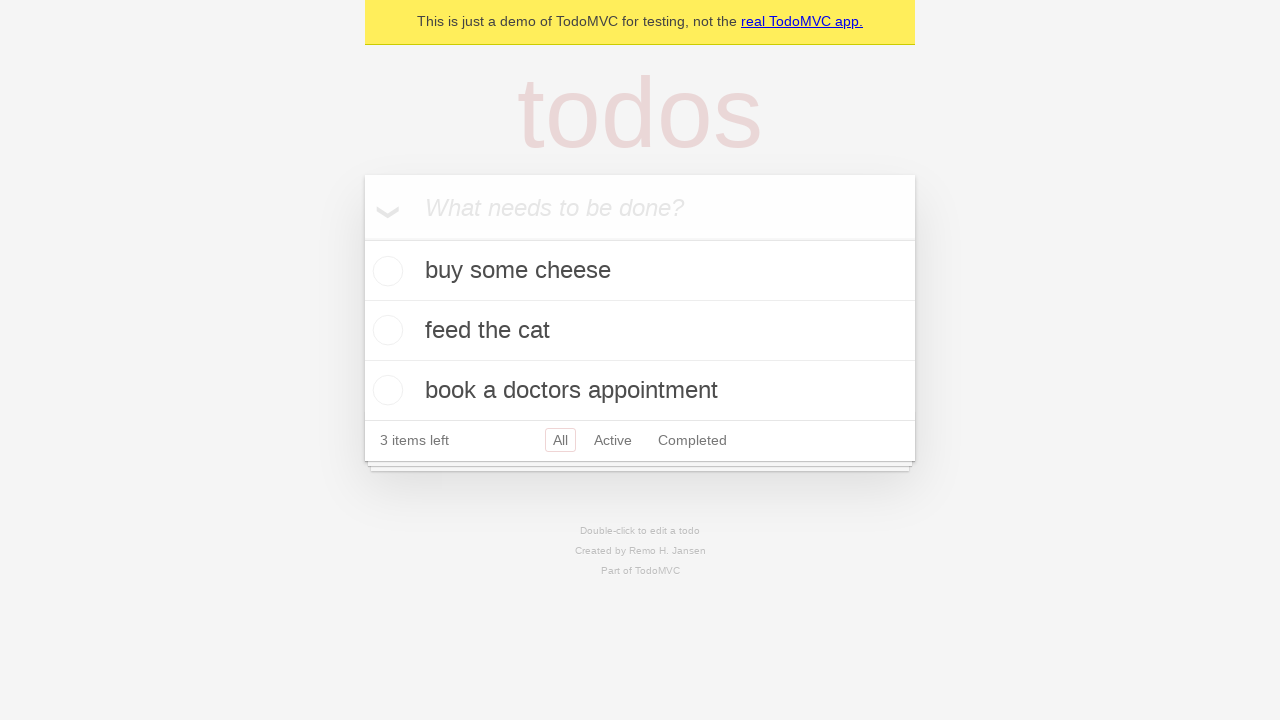

Waited for all 3 todo items to load
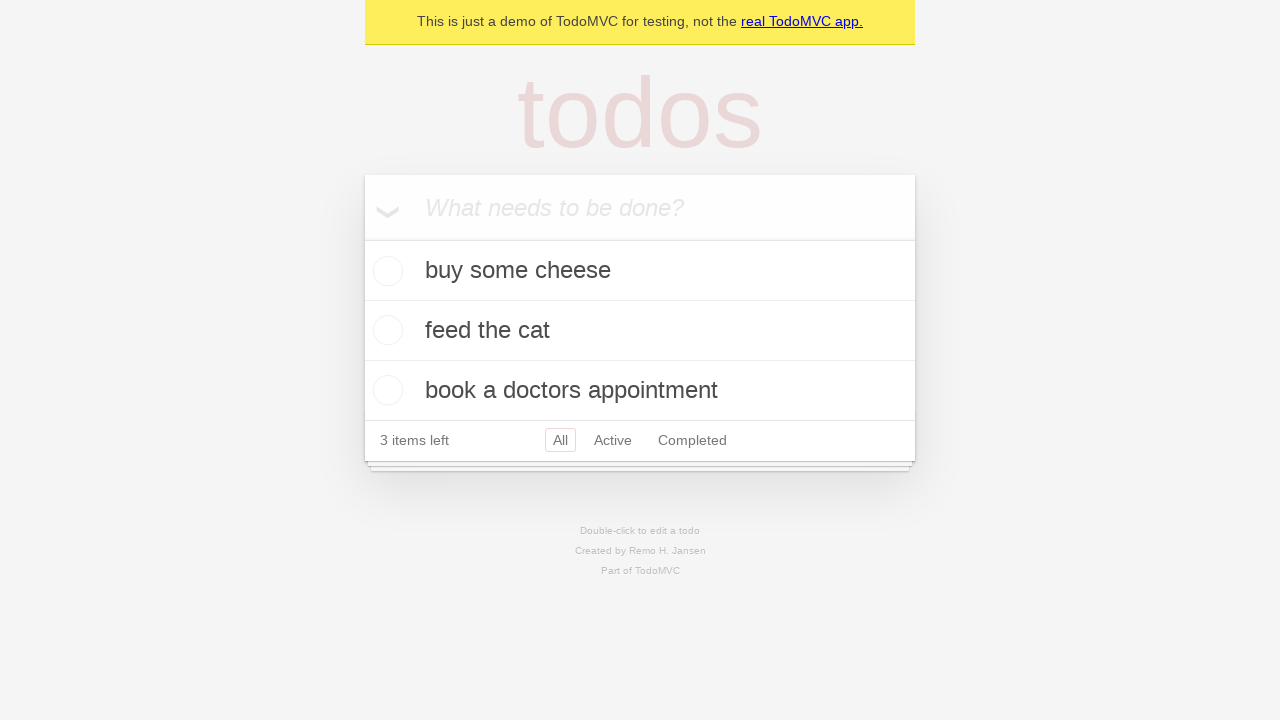

Clicked toggle all to mark all items as complete at (362, 238) on internal:label="Mark all as complete"i
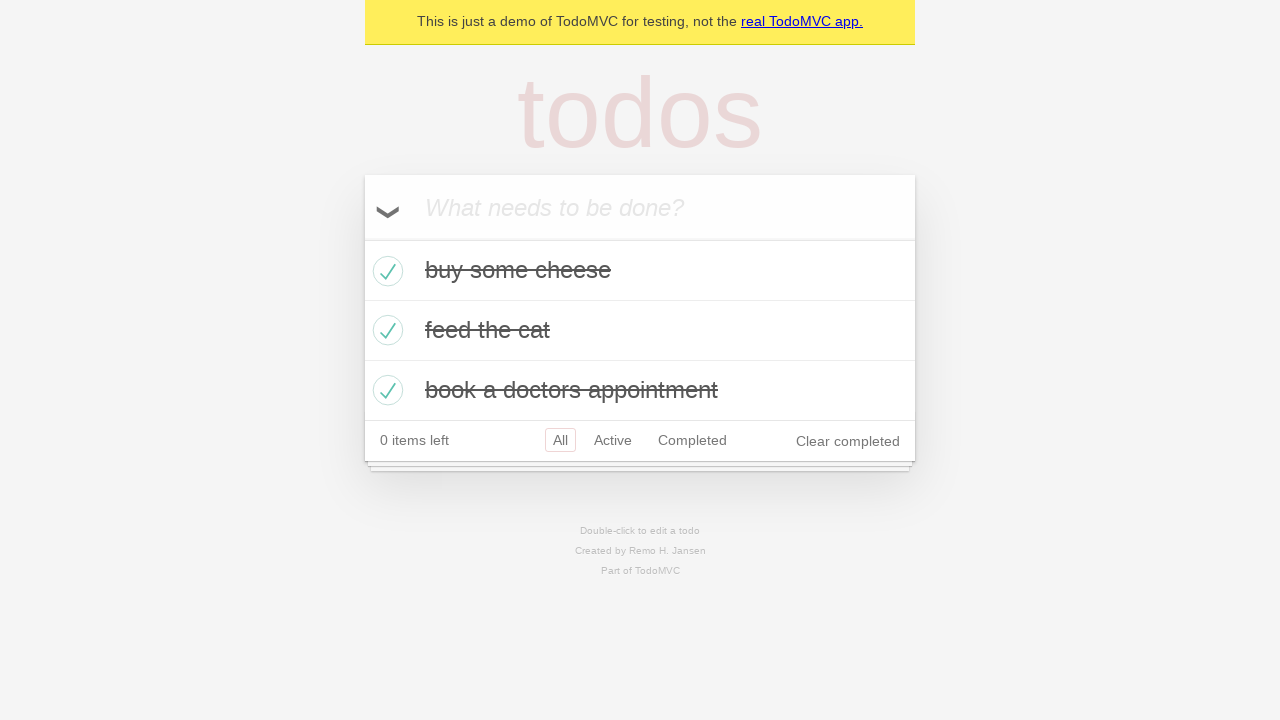

Clicked toggle all to uncheck all items at (362, 238) on internal:label="Mark all as complete"i
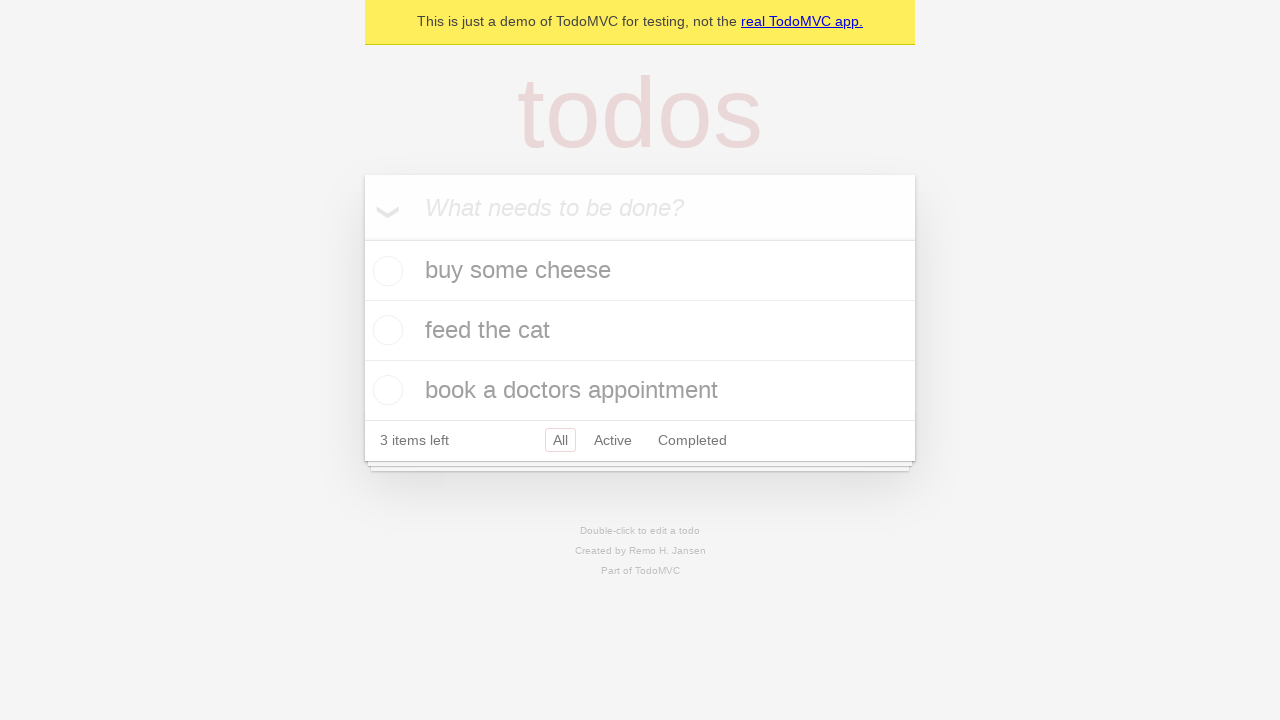

Verified all items are in uncompleted state
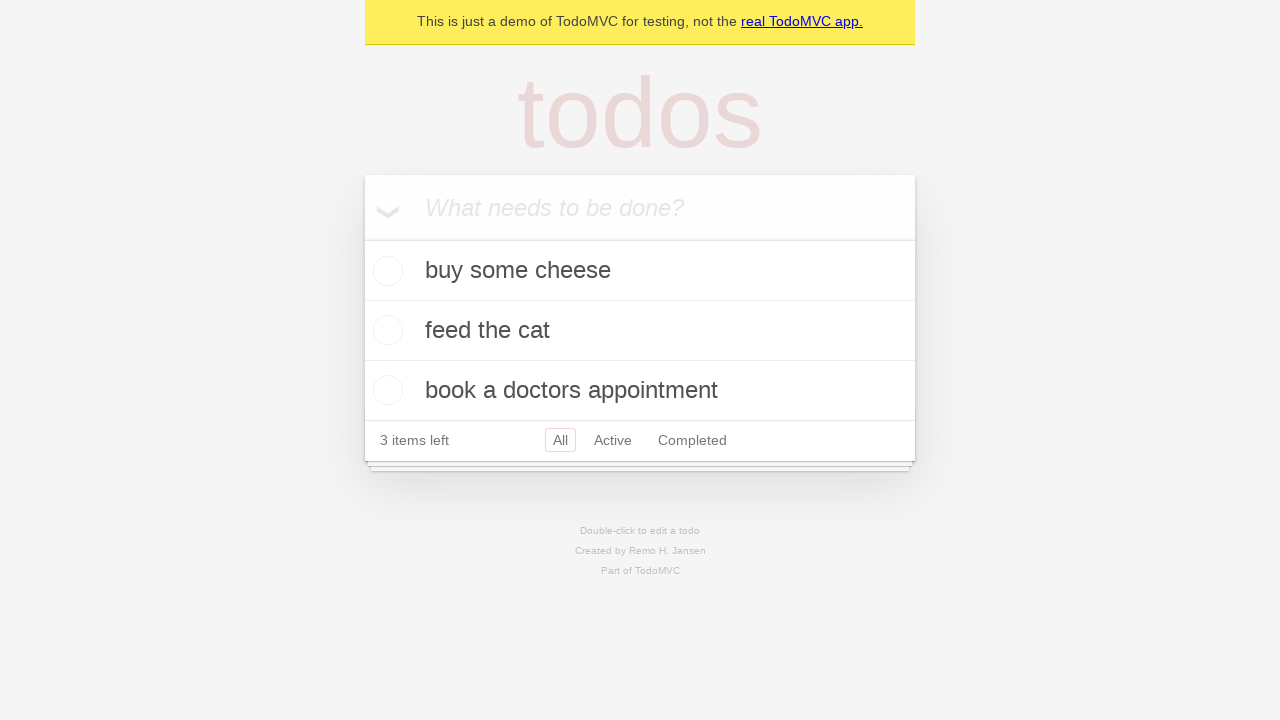

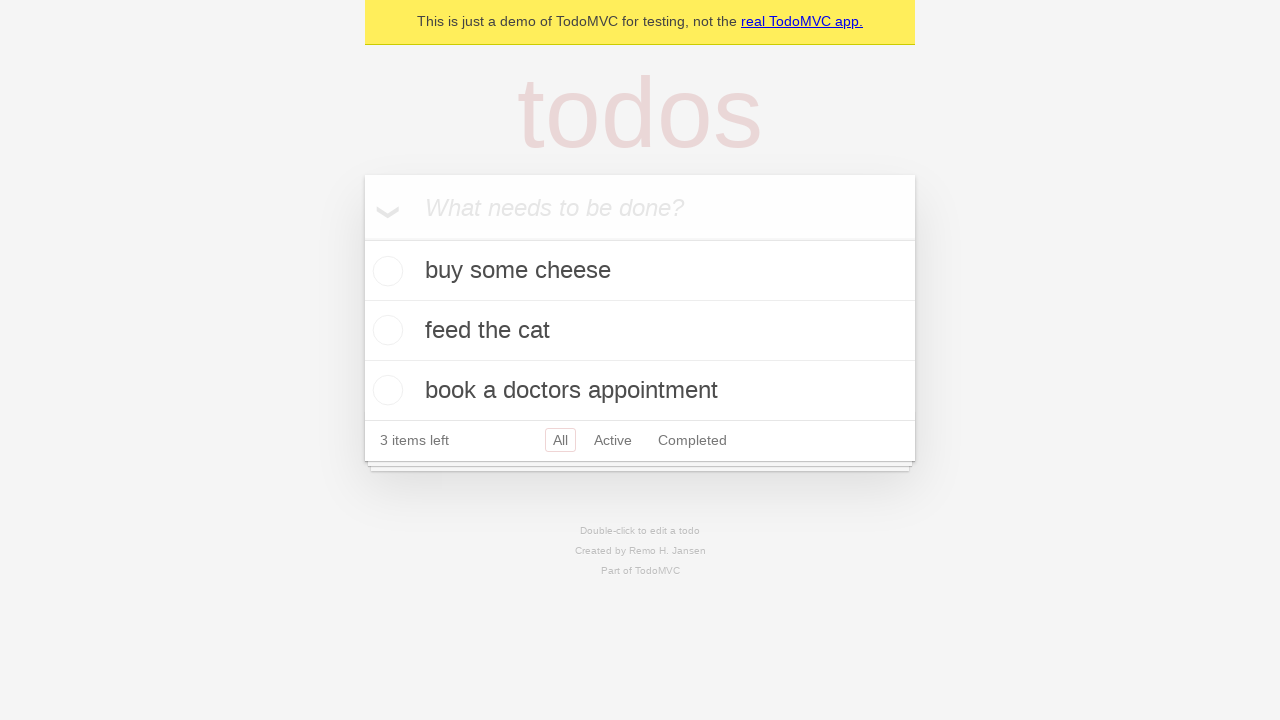